Tests that edits are cancelled when pressing Escape key

Starting URL: https://demo.playwright.dev/todomvc

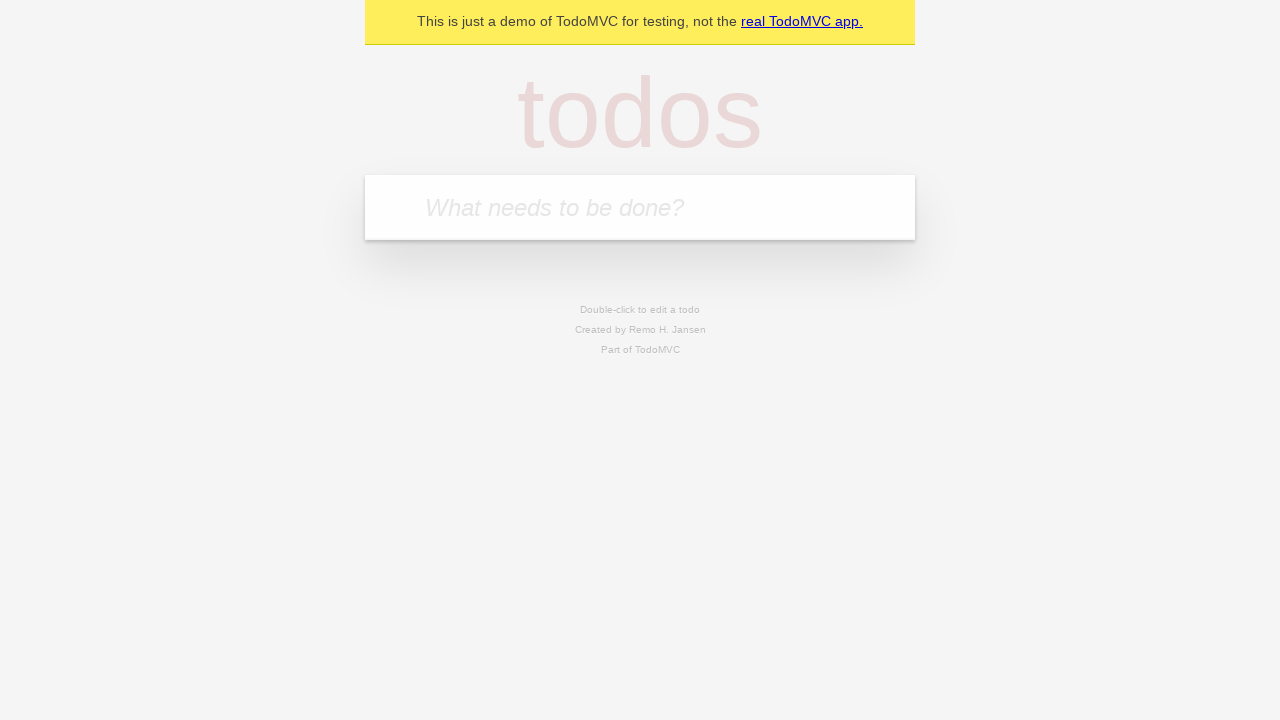

Filled todo input with 'buy some cheese' on internal:attr=[placeholder="What needs to be done?"i]
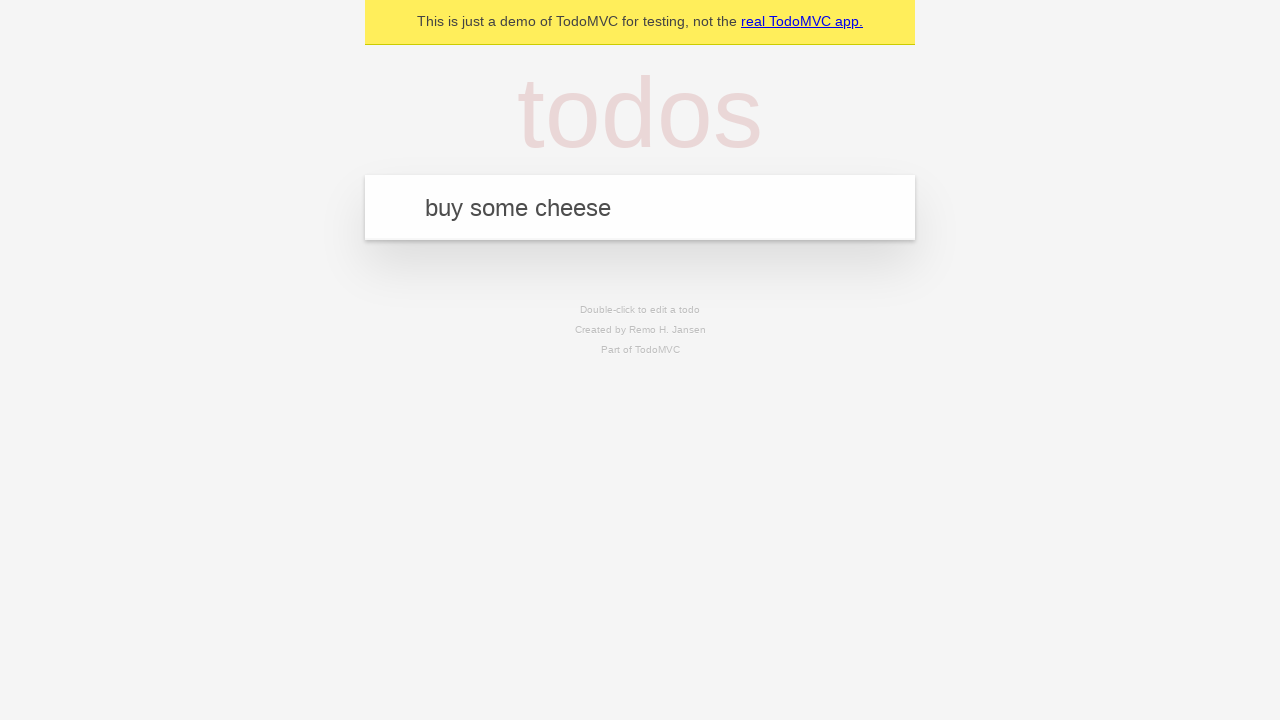

Pressed Enter to create first todo on internal:attr=[placeholder="What needs to be done?"i]
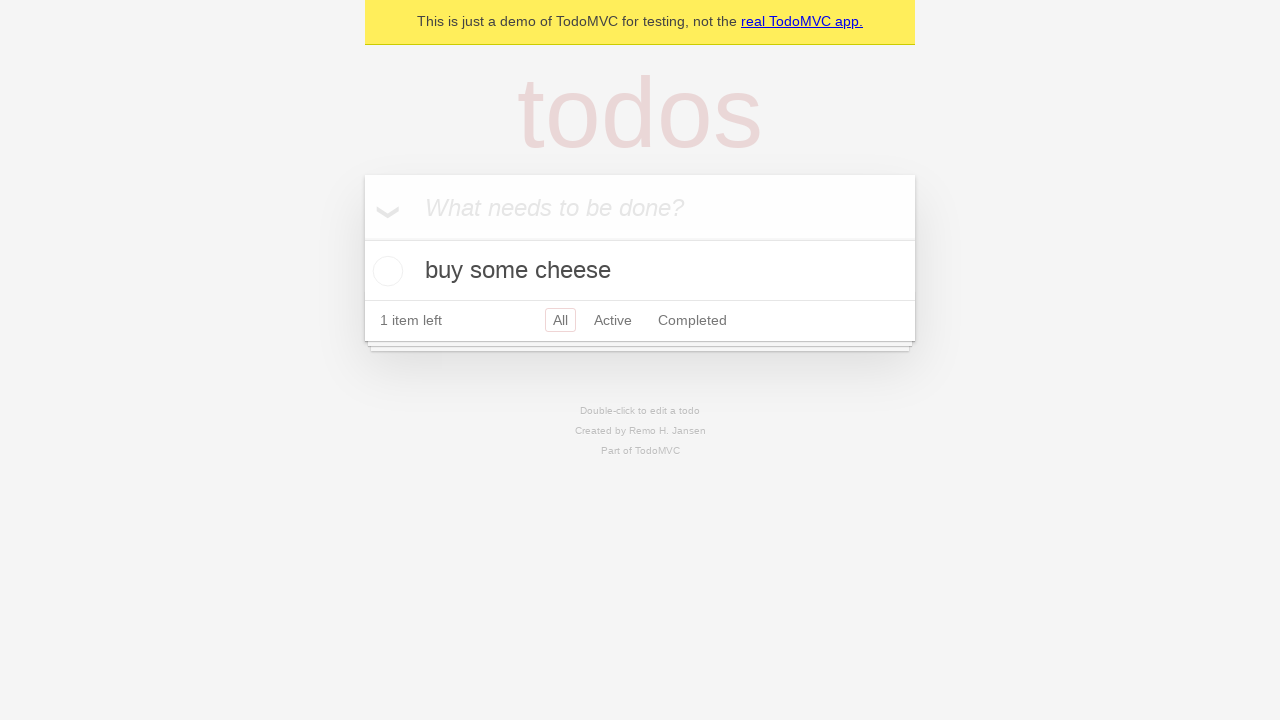

Filled todo input with 'feed the cat' on internal:attr=[placeholder="What needs to be done?"i]
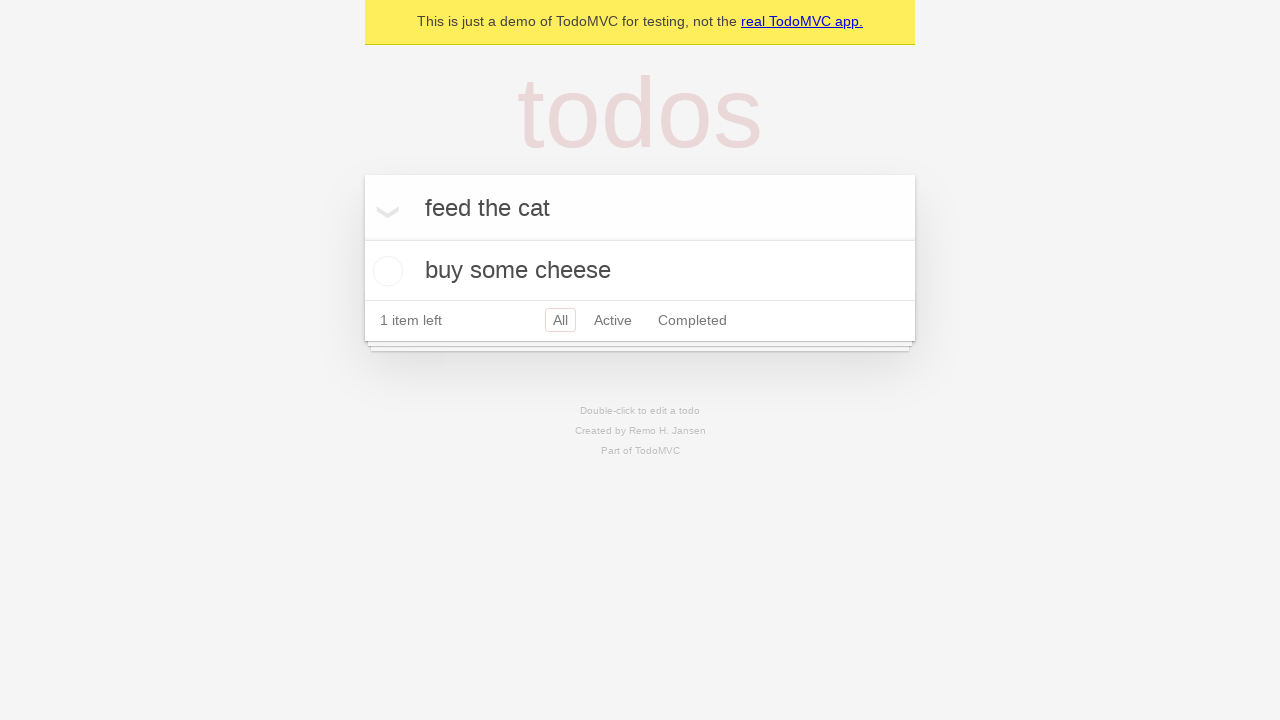

Pressed Enter to create second todo on internal:attr=[placeholder="What needs to be done?"i]
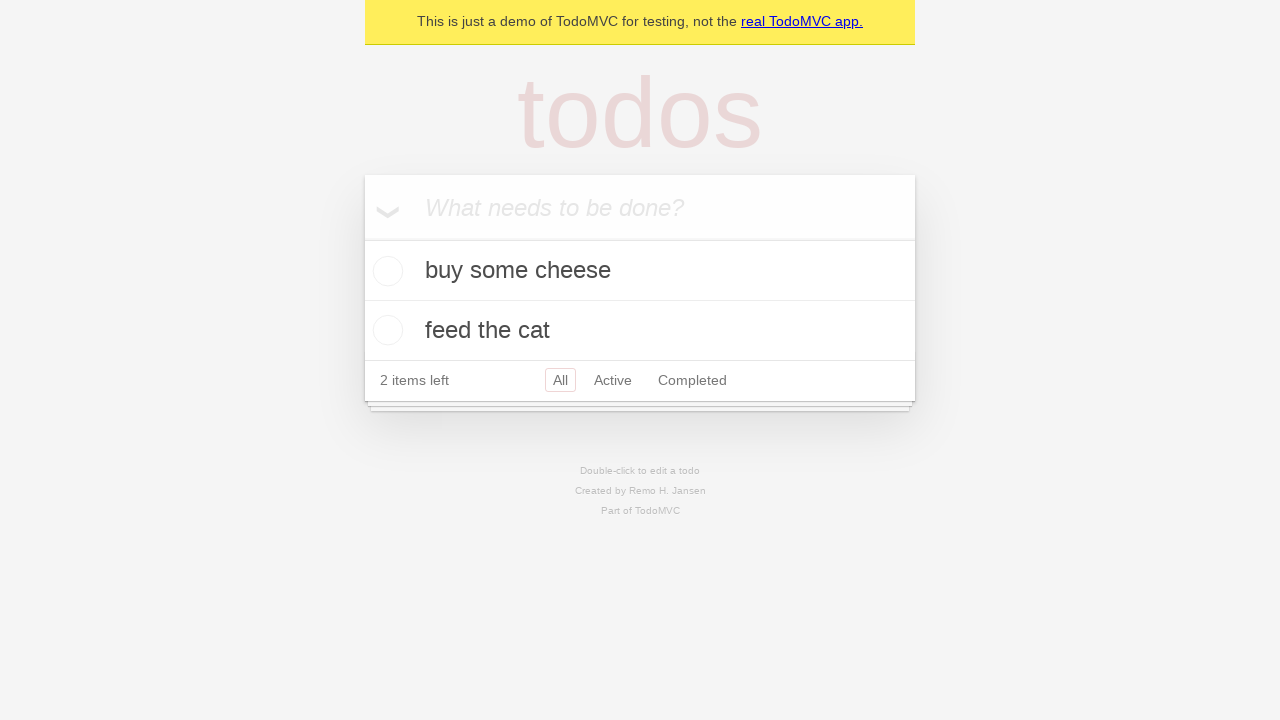

Filled todo input with 'book a doctors appointment' on internal:attr=[placeholder="What needs to be done?"i]
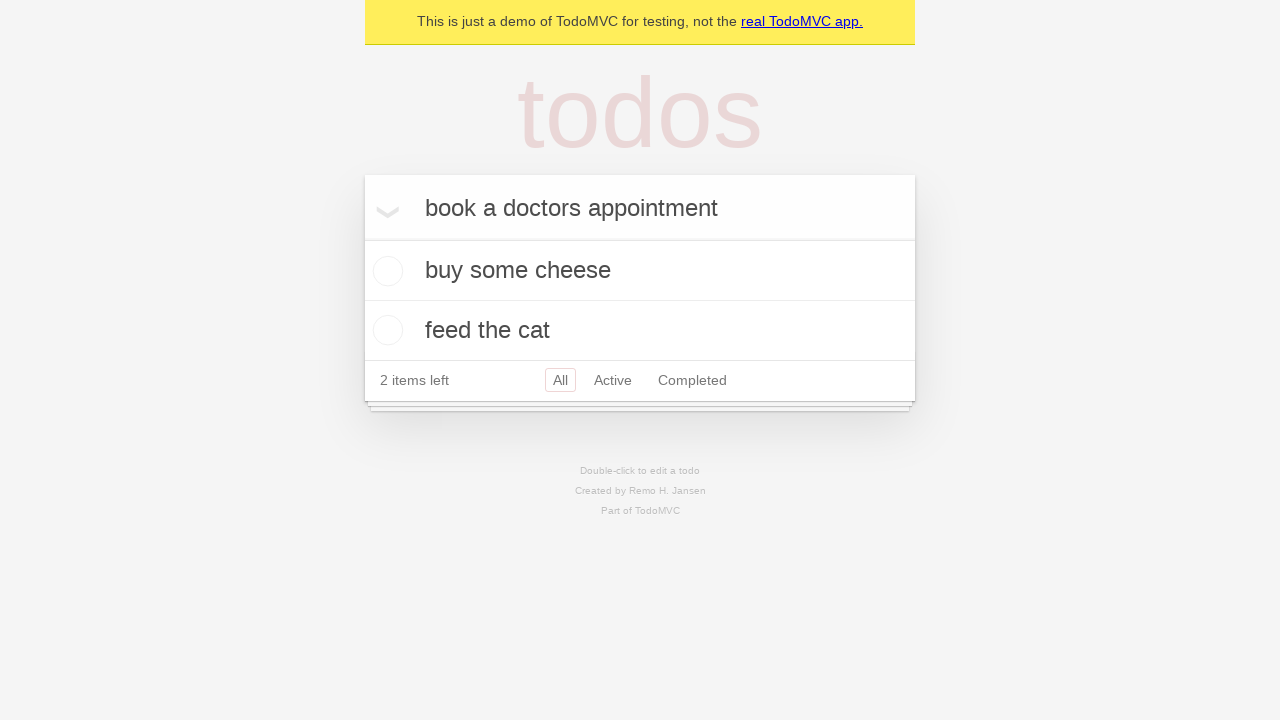

Pressed Enter to create third todo on internal:attr=[placeholder="What needs to be done?"i]
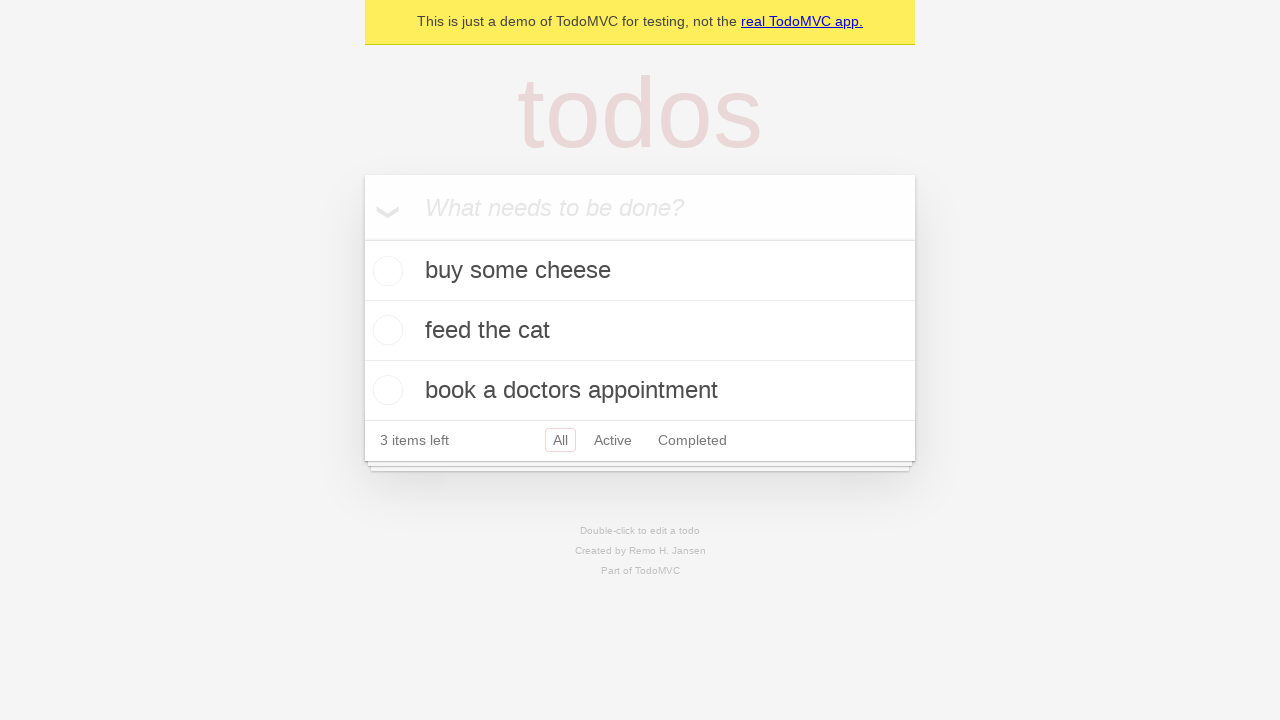

Double-clicked second todo to enter edit mode at (640, 331) on internal:testid=[data-testid="todo-item"s] >> nth=1
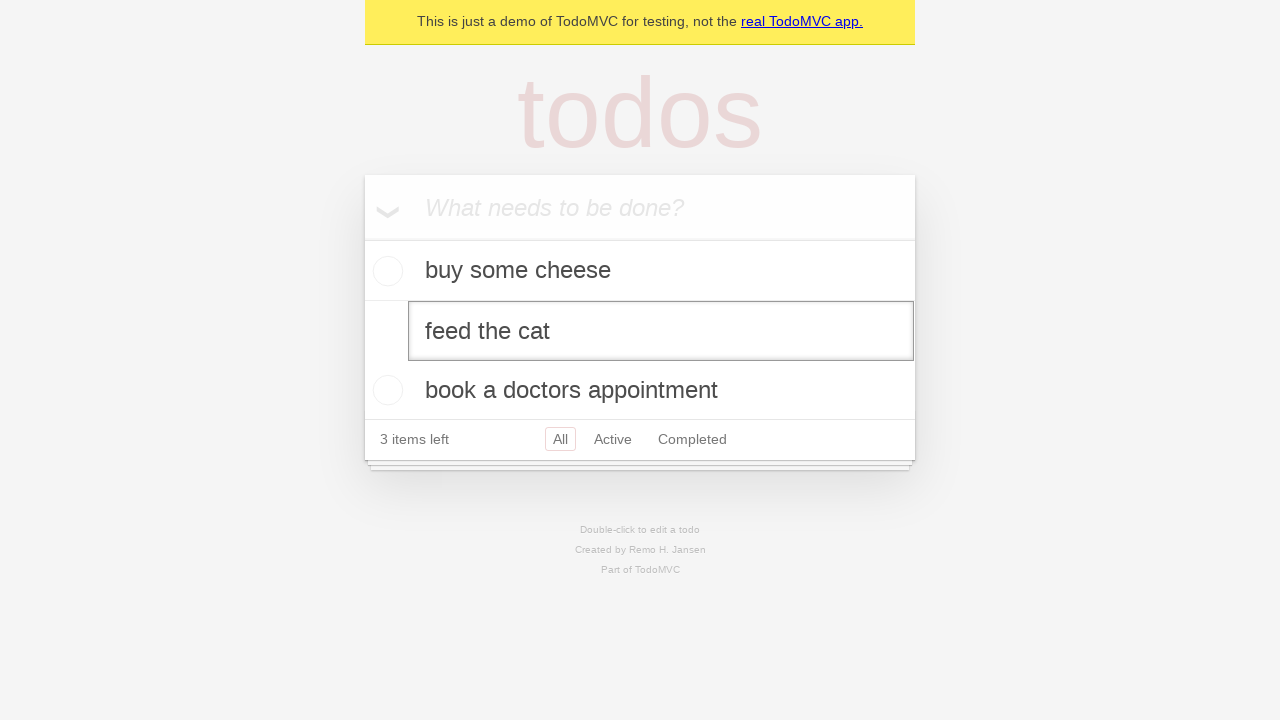

Changed edit text to 'buy some sausages' on internal:testid=[data-testid="todo-item"s] >> nth=1 >> internal:role=textbox[nam
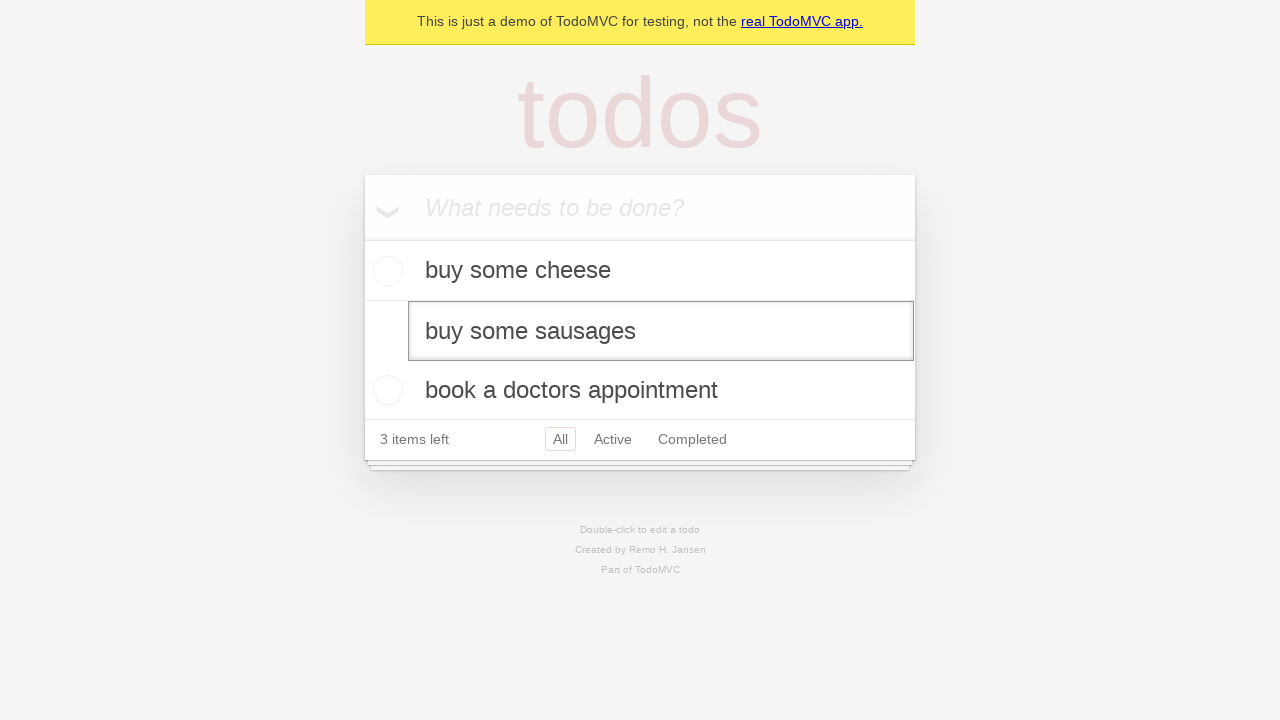

Pressed Escape to cancel edit without saving on internal:testid=[data-testid="todo-item"s] >> nth=1 >> internal:role=textbox[nam
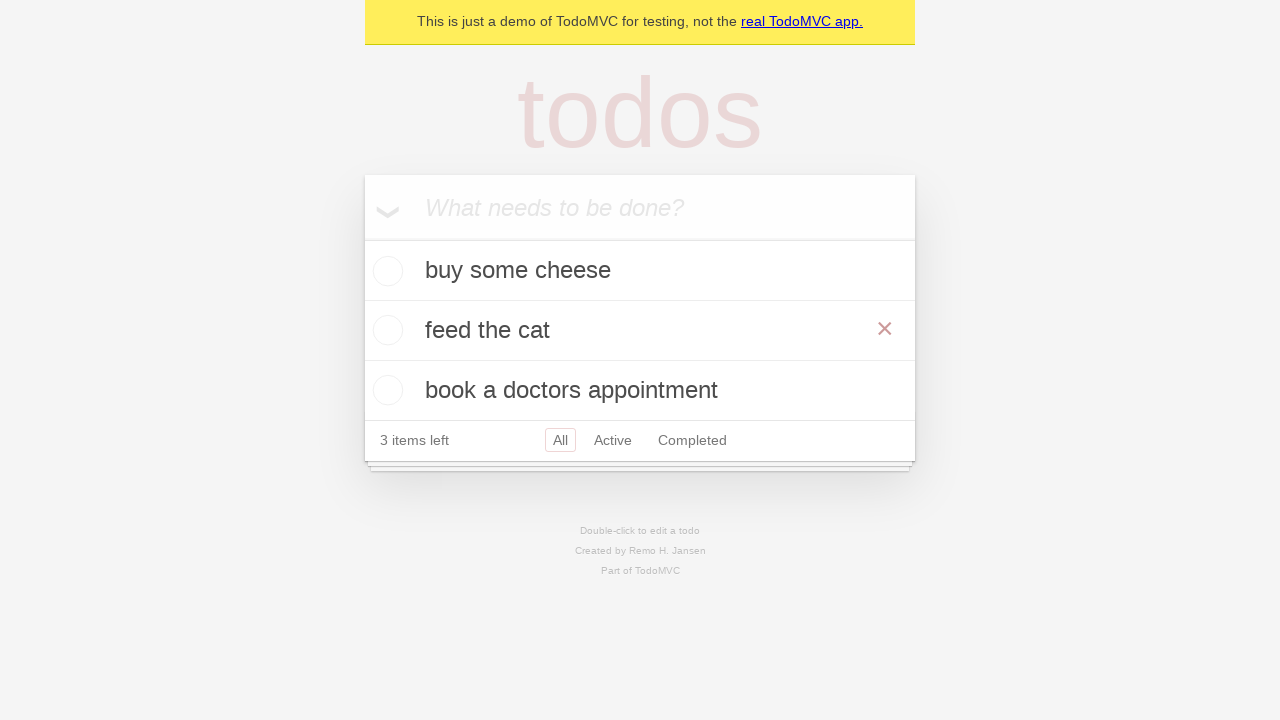

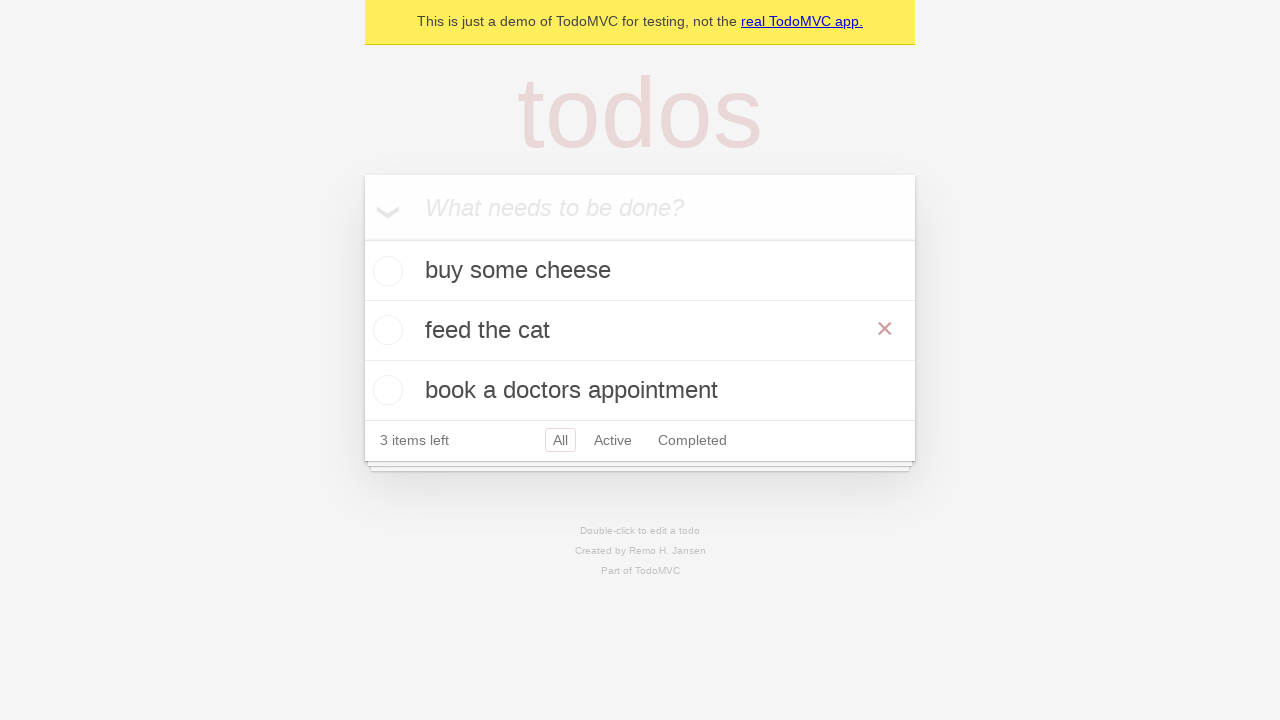